Tests browser tab functionality by navigating to a demo site, getting the page title, and opening a new browser tab.

Starting URL: https://www.globalsqa.com/demo-site/

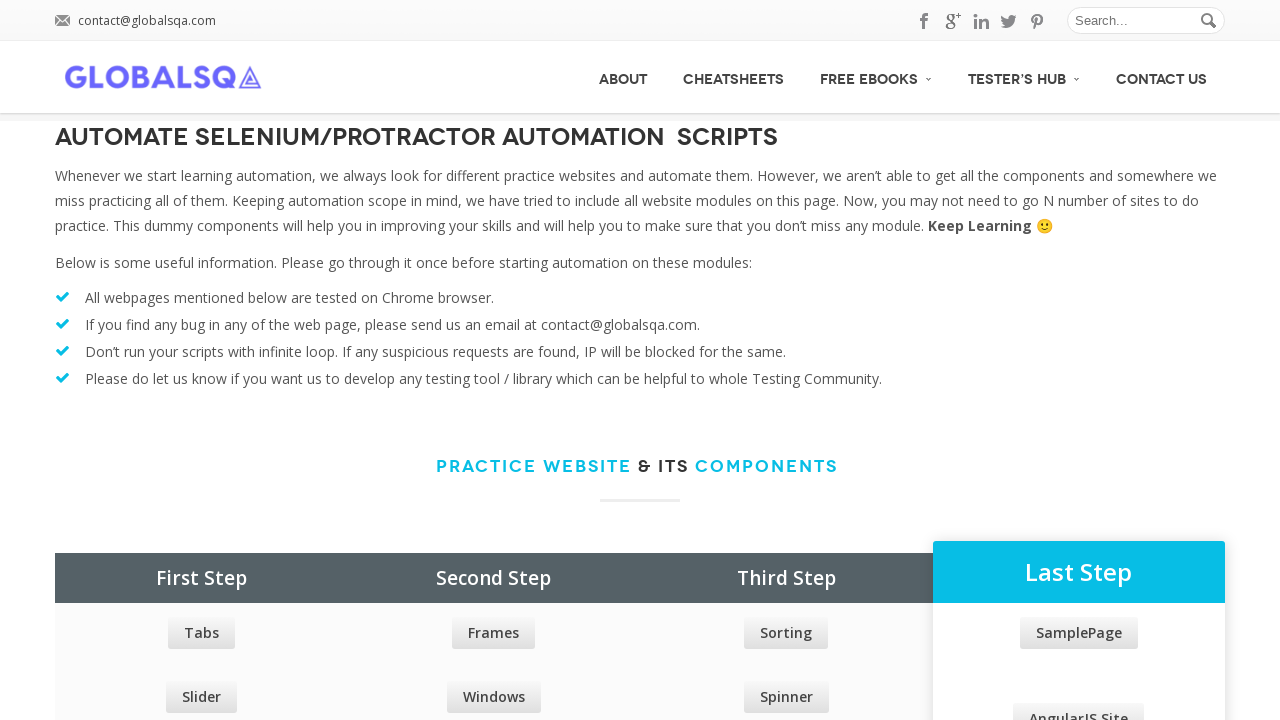

Retrieved page title from demo site
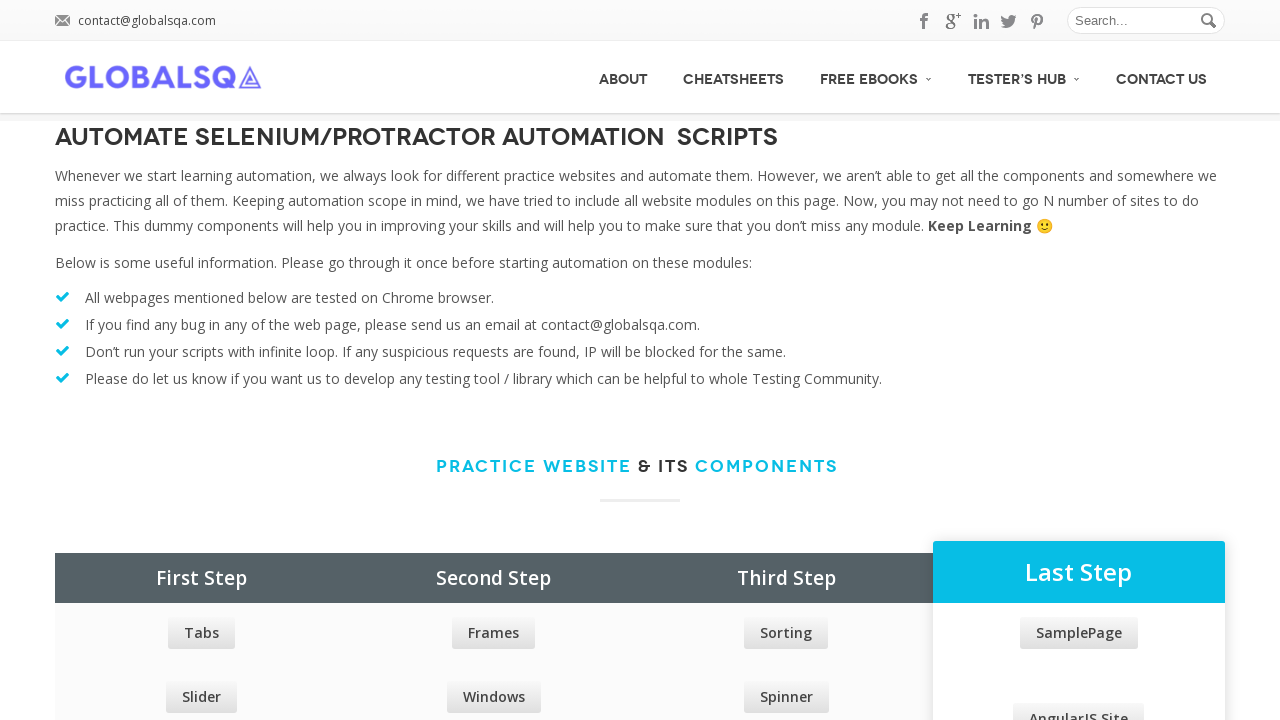

Opened a new browser tab
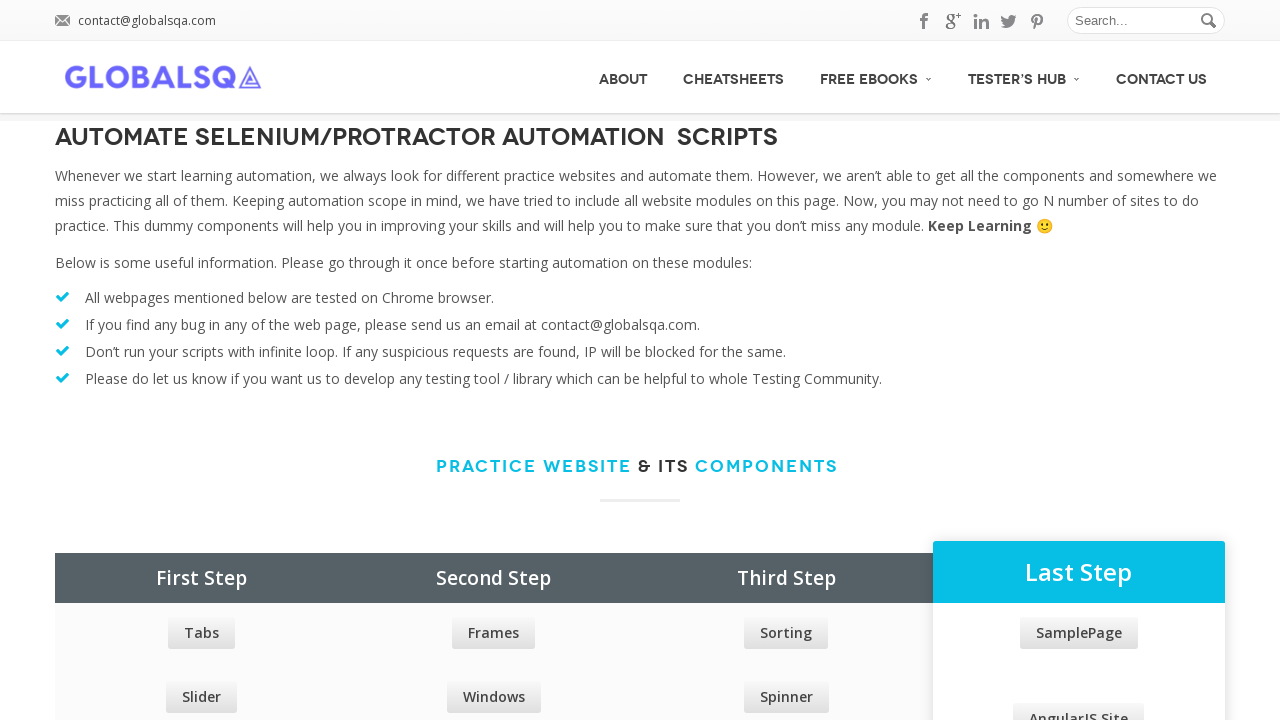

Navigated to demo site in new tab
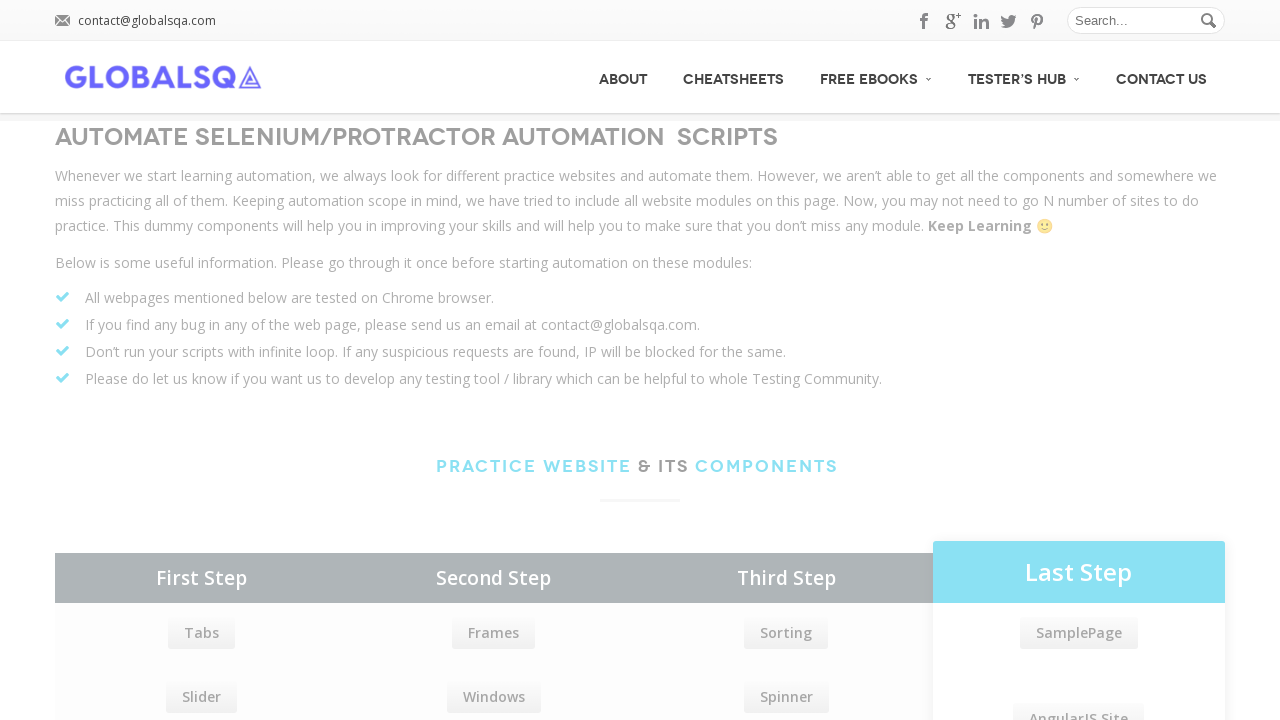

Waited for new tab page to load (domcontentloaded state)
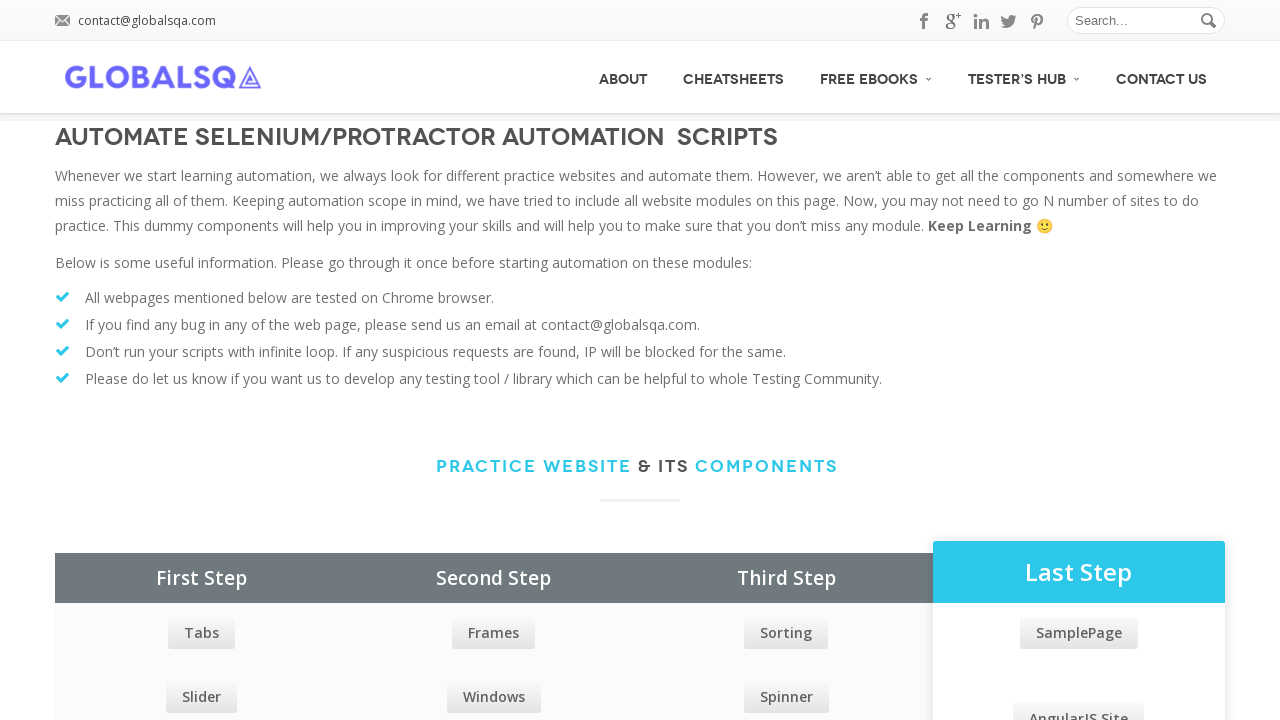

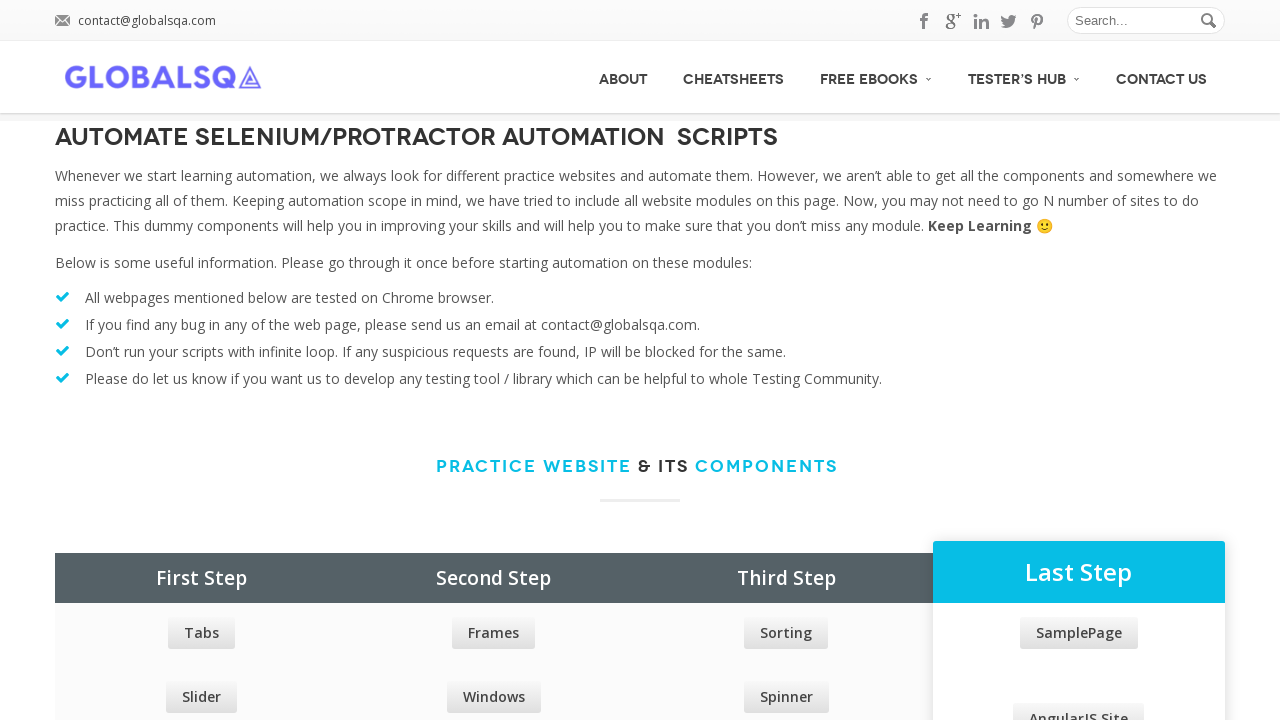